Tests child window handling by clicking a documents link that opens a new browser tab/window, then reads content from the new page.

Starting URL: https://rahulshettyacademy.com/loginpagePractise/

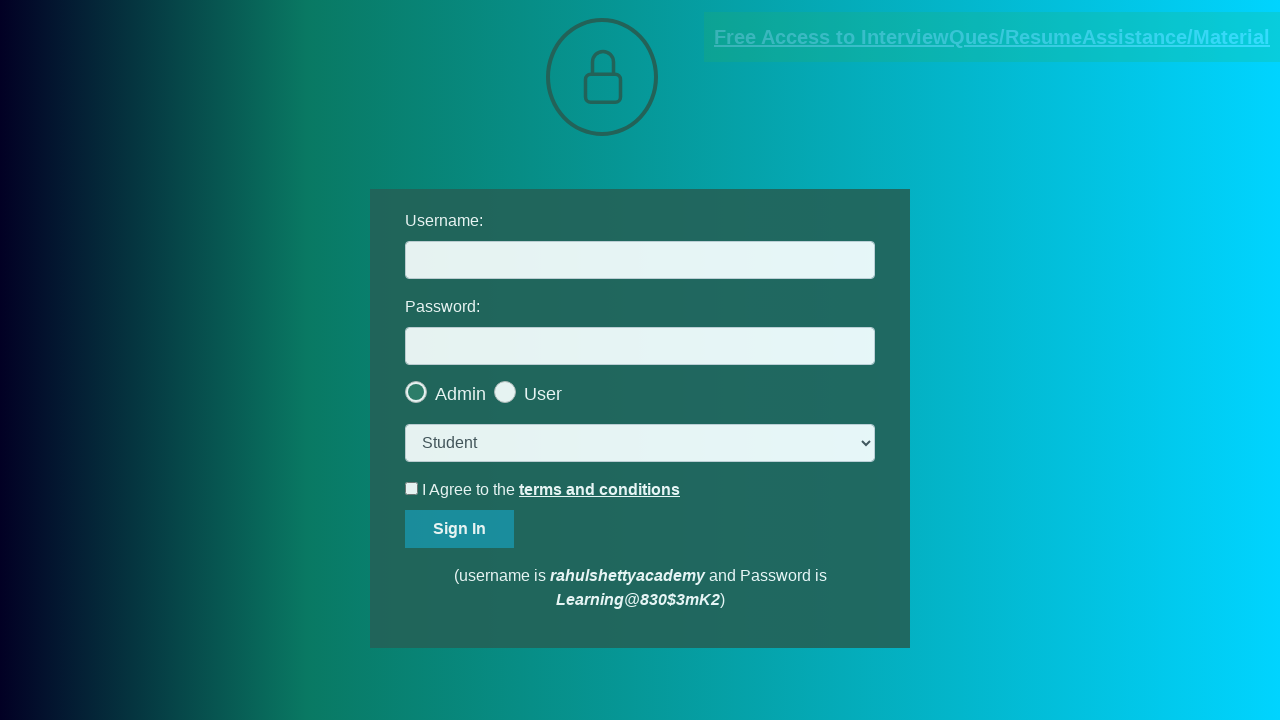

Located documents link with href containing 'documents-request'
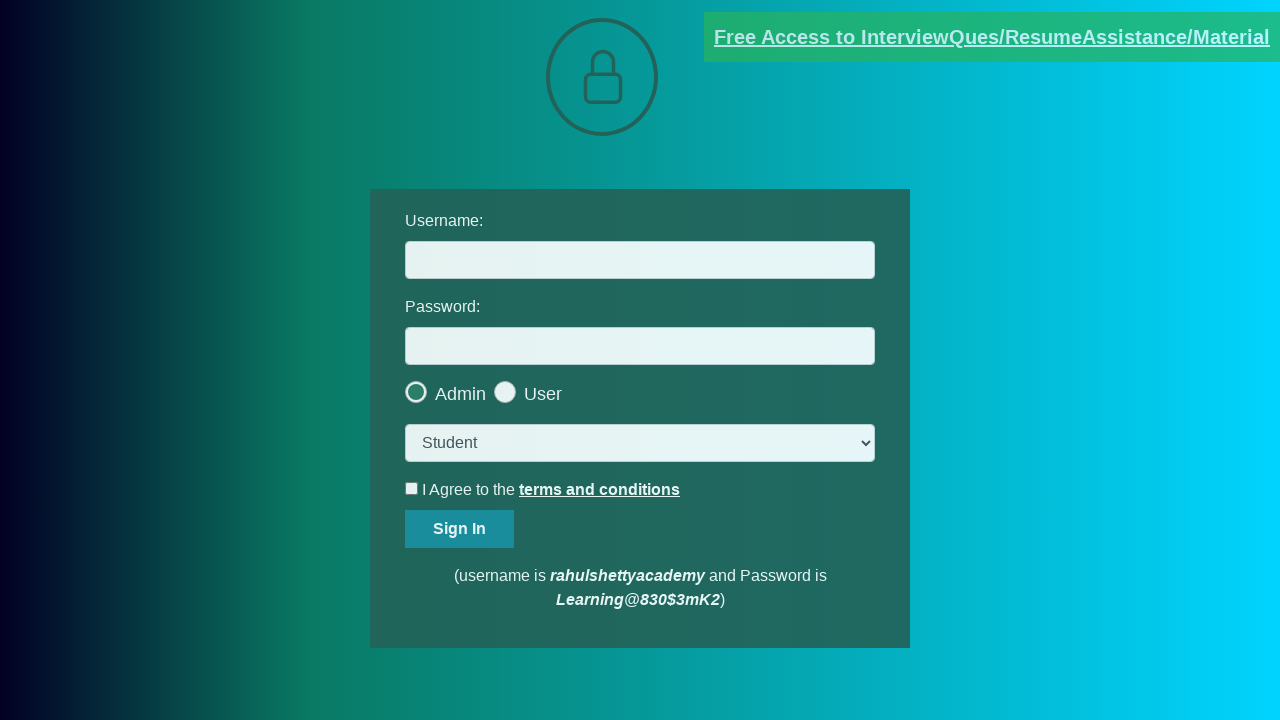

Verified documents link has 'blinkingText' class attribute
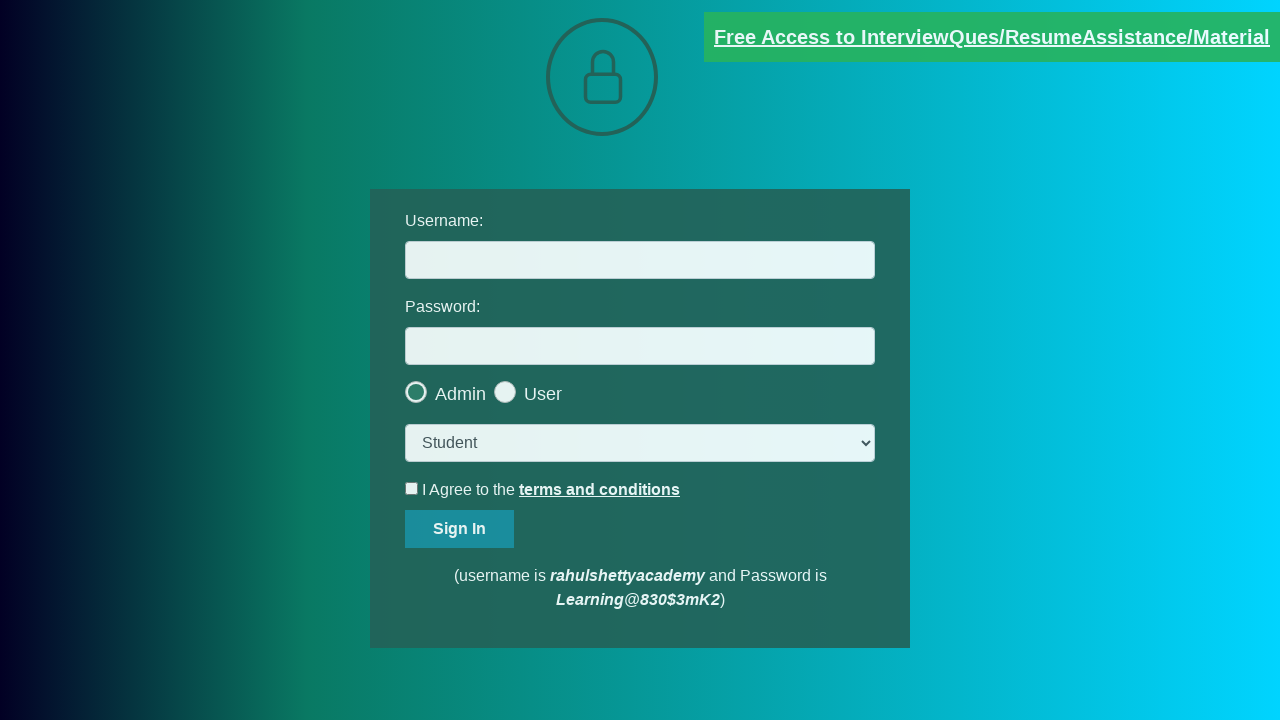

Clicked documents link, expecting new page to open at (992, 37) on [href*='documents-request']
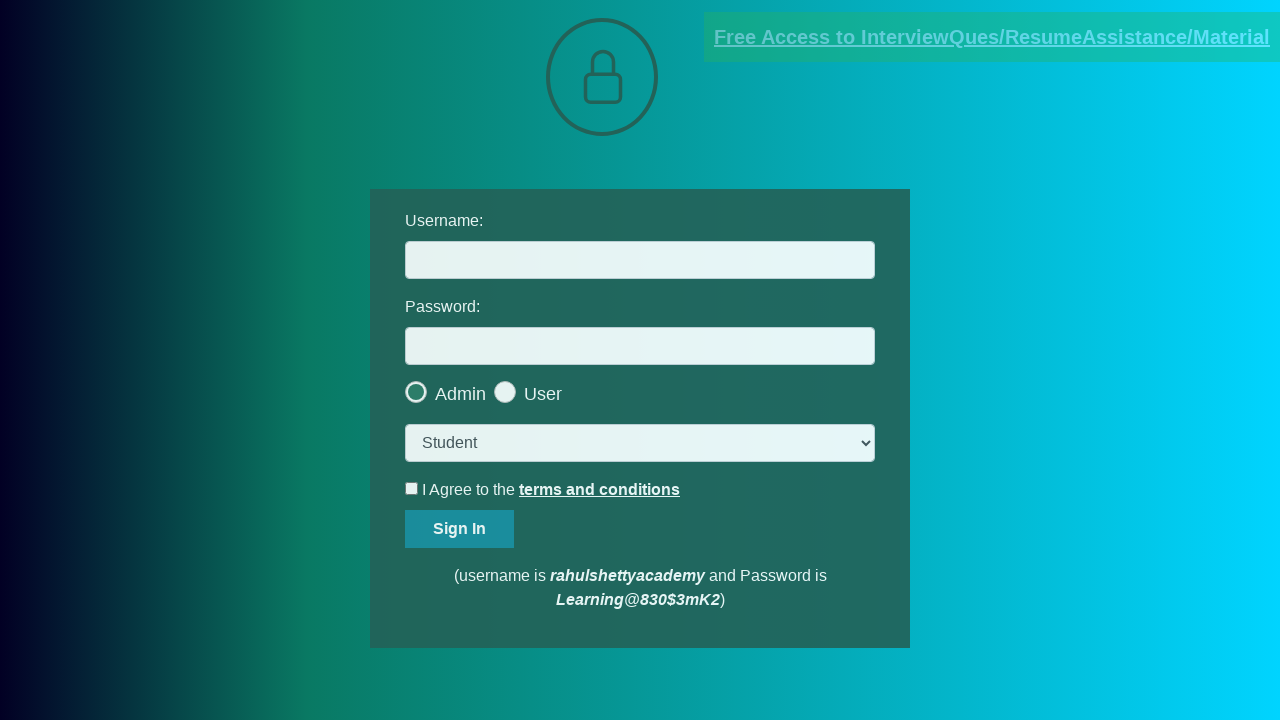

New browser tab/window opened and captured
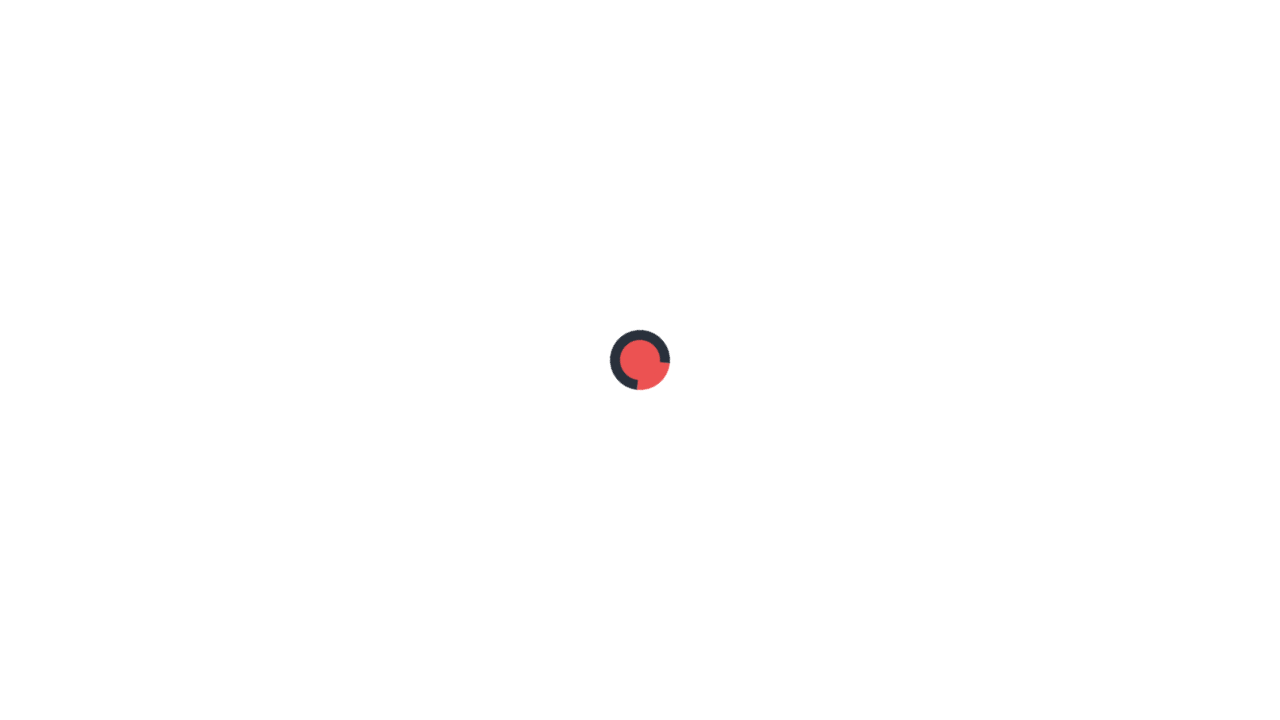

New page loaded with domcontentloaded state
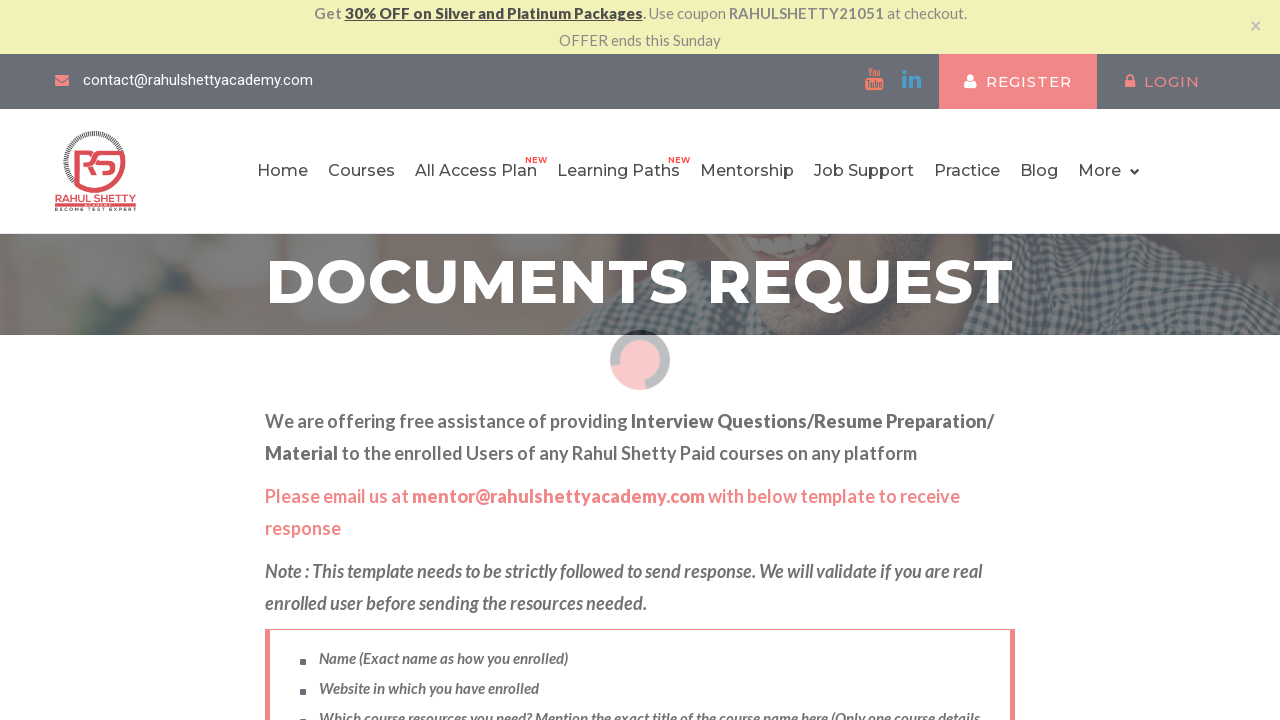

Extracted text content from red element: 'Please email us at mentor@rahulshettyacademy.com with below template to receive response '
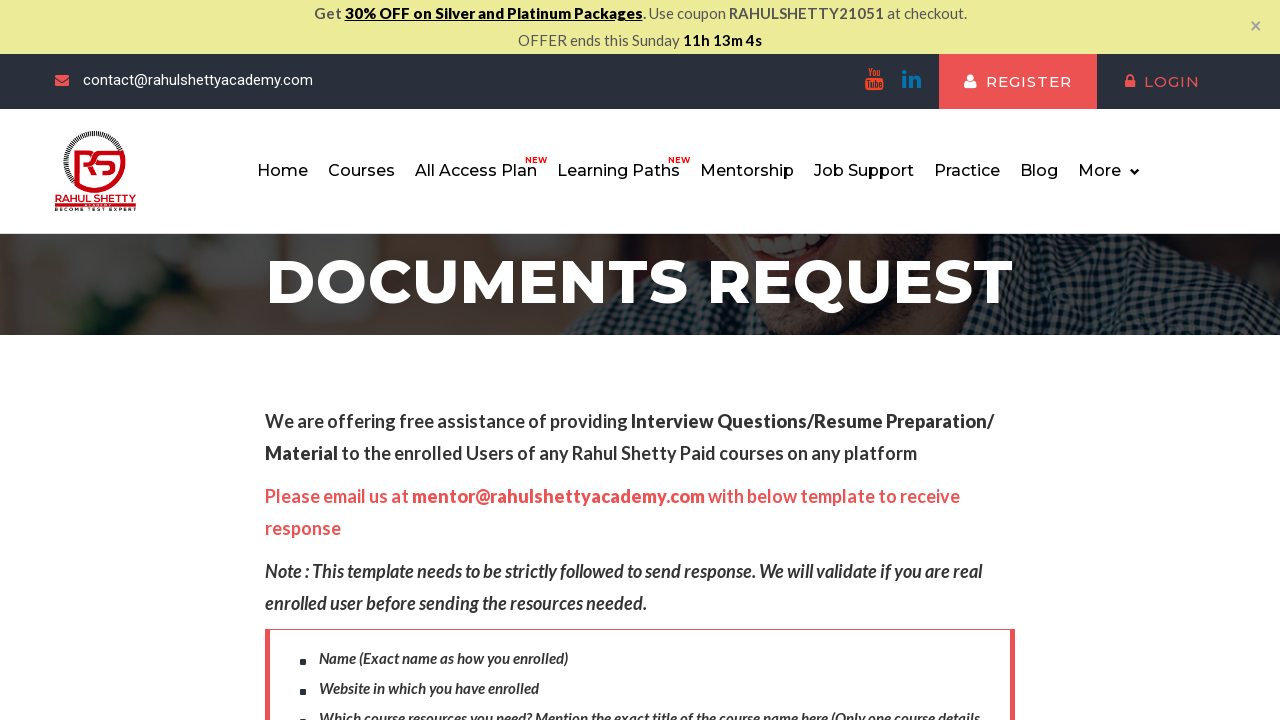

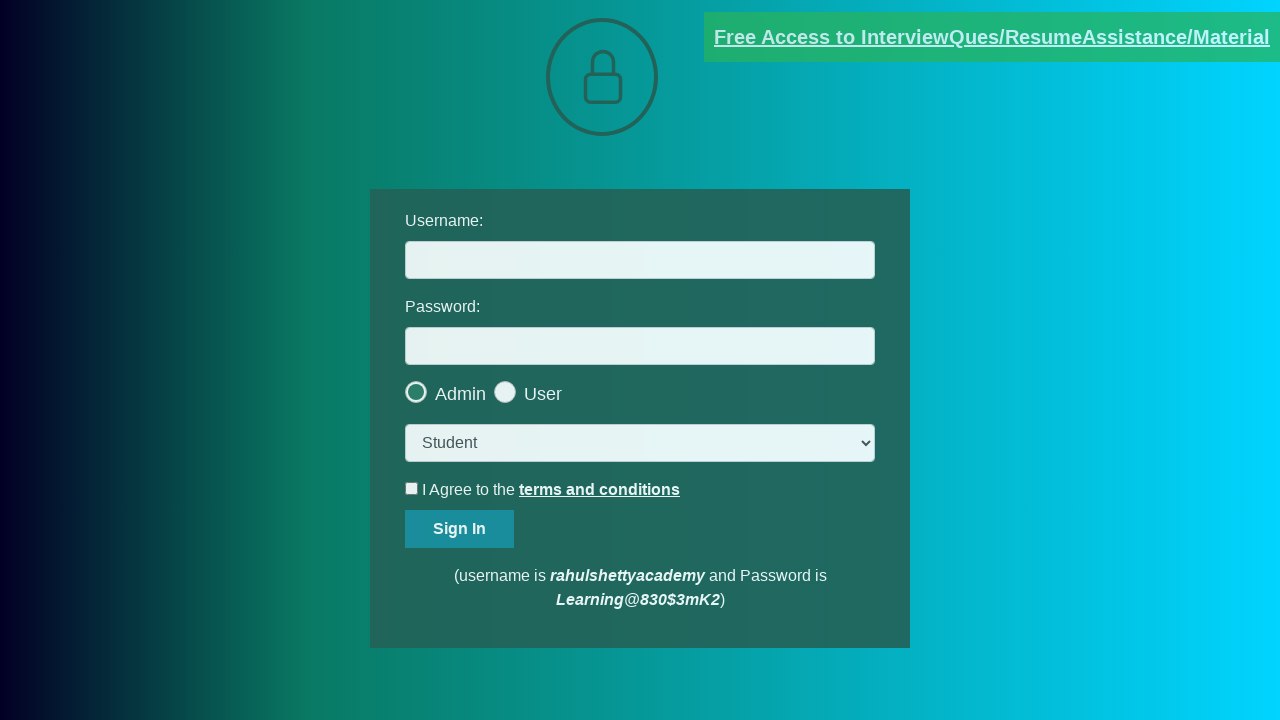